Tests browser navigation capabilities by navigating to a page, then to another page, going back in history, and refreshing the page.

Starting URL: https://lkmdemoaut.accenture.com/TestMeApp

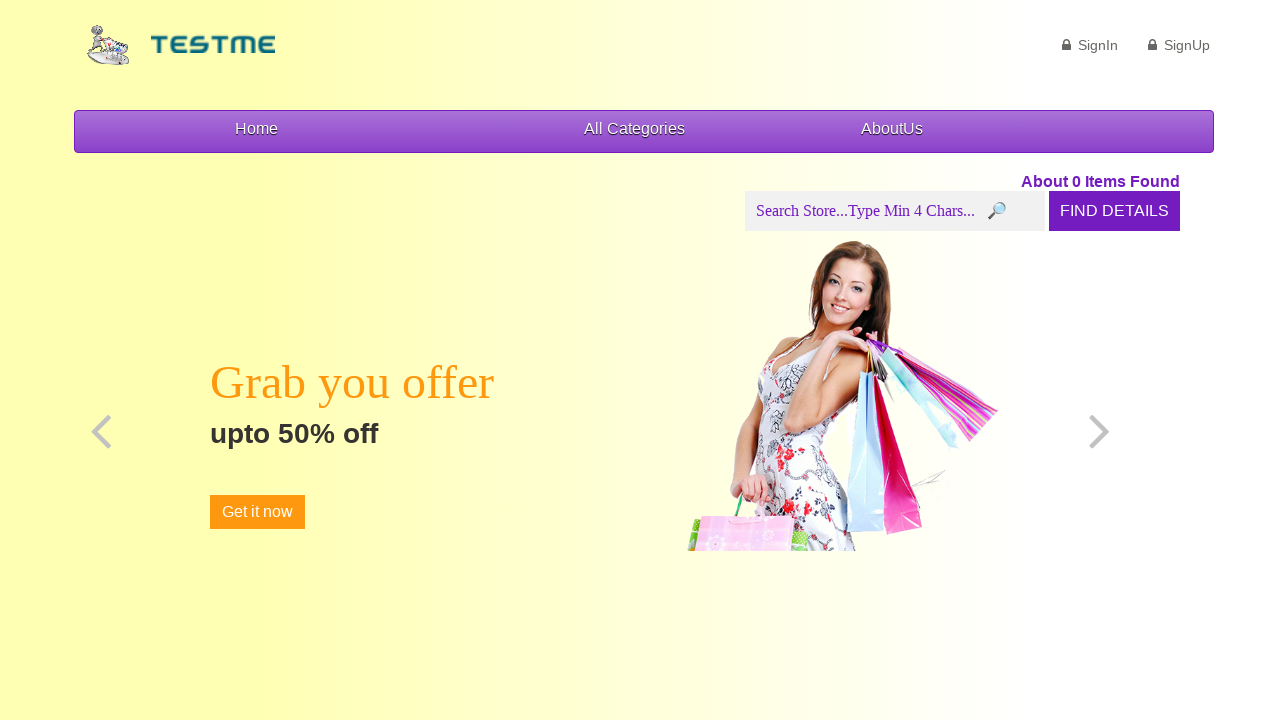

Navigated to login page
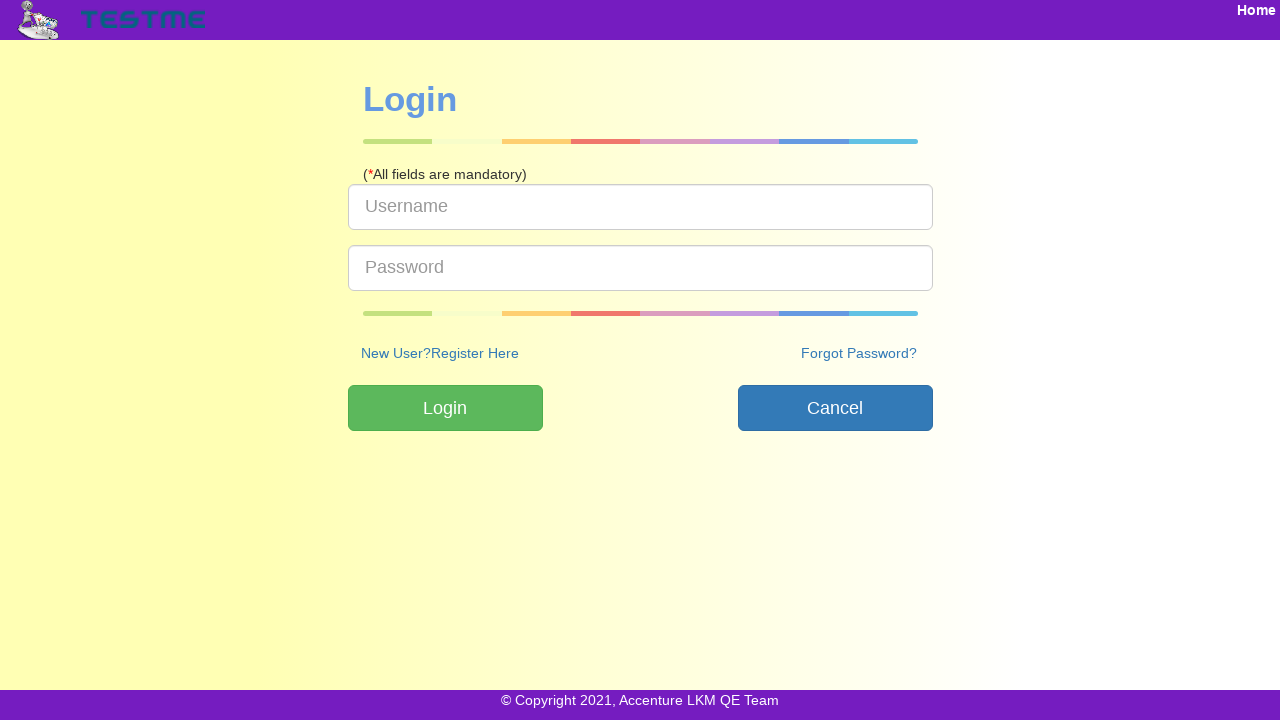

Navigated back to previous page
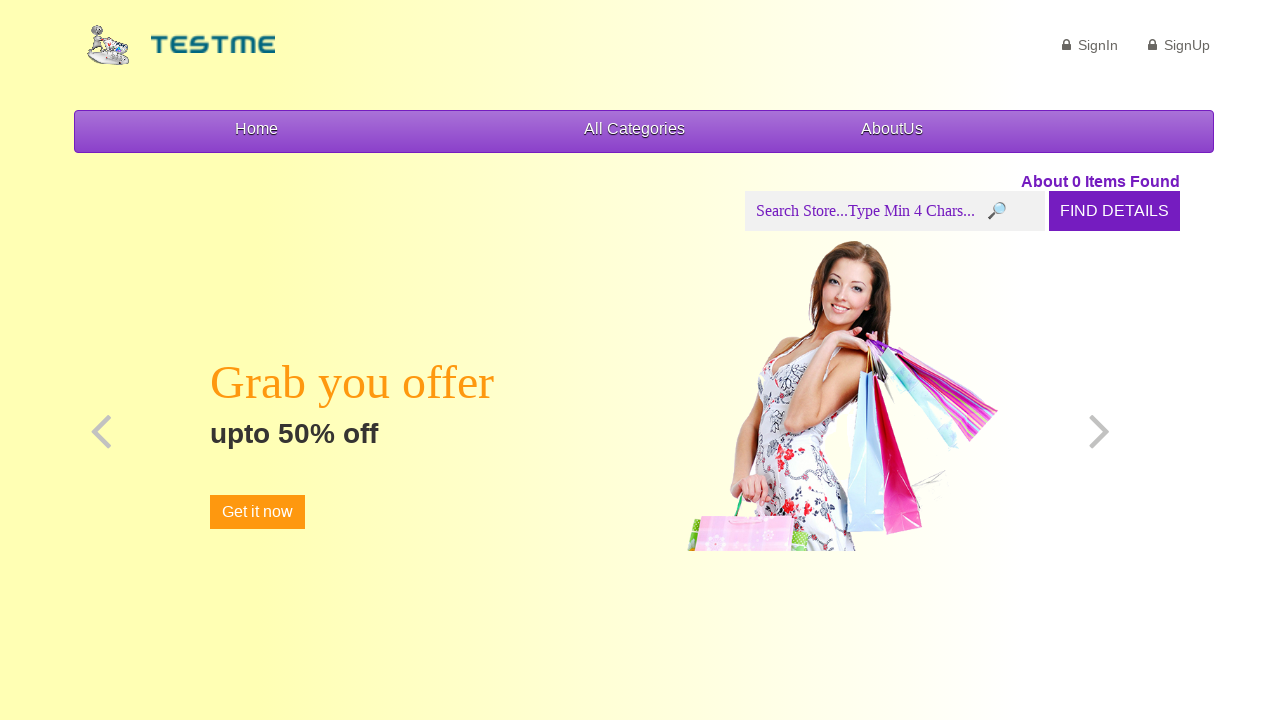

Refreshed the current page
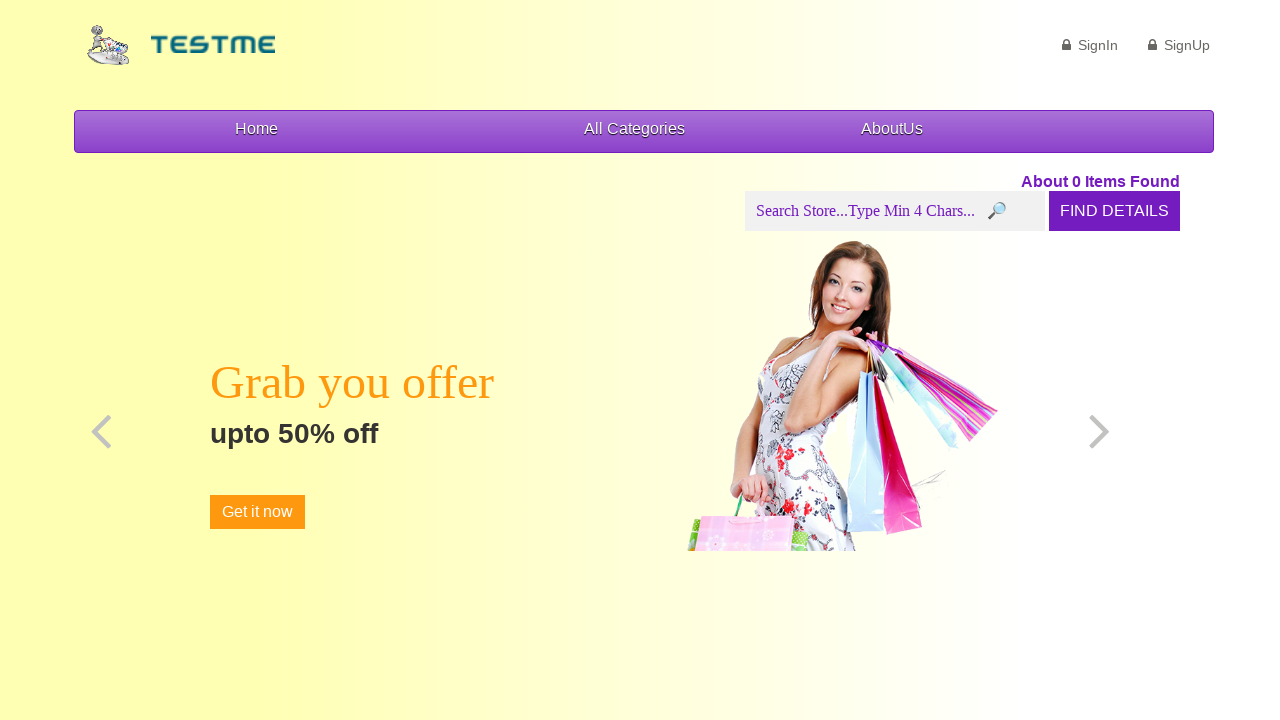

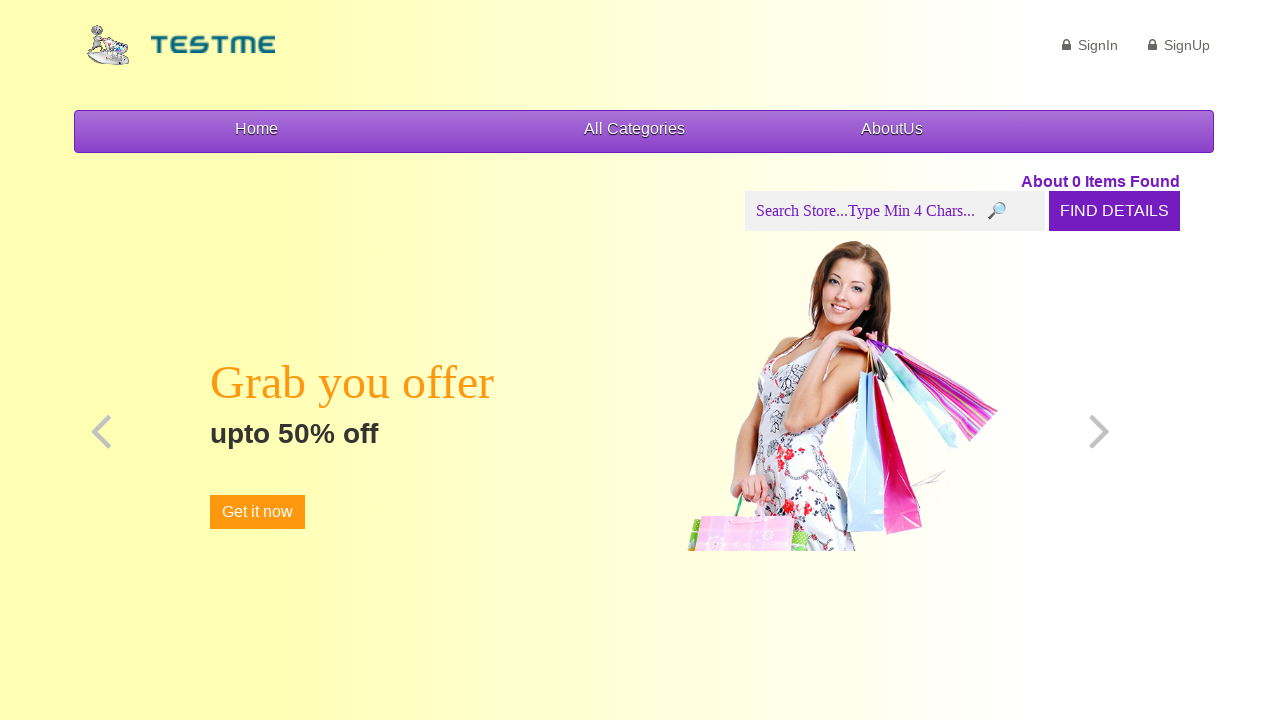